Tests clicking on a custom select component with option groups to open the dropdown menu.

Starting URL: https://demoqa.com/select-menu

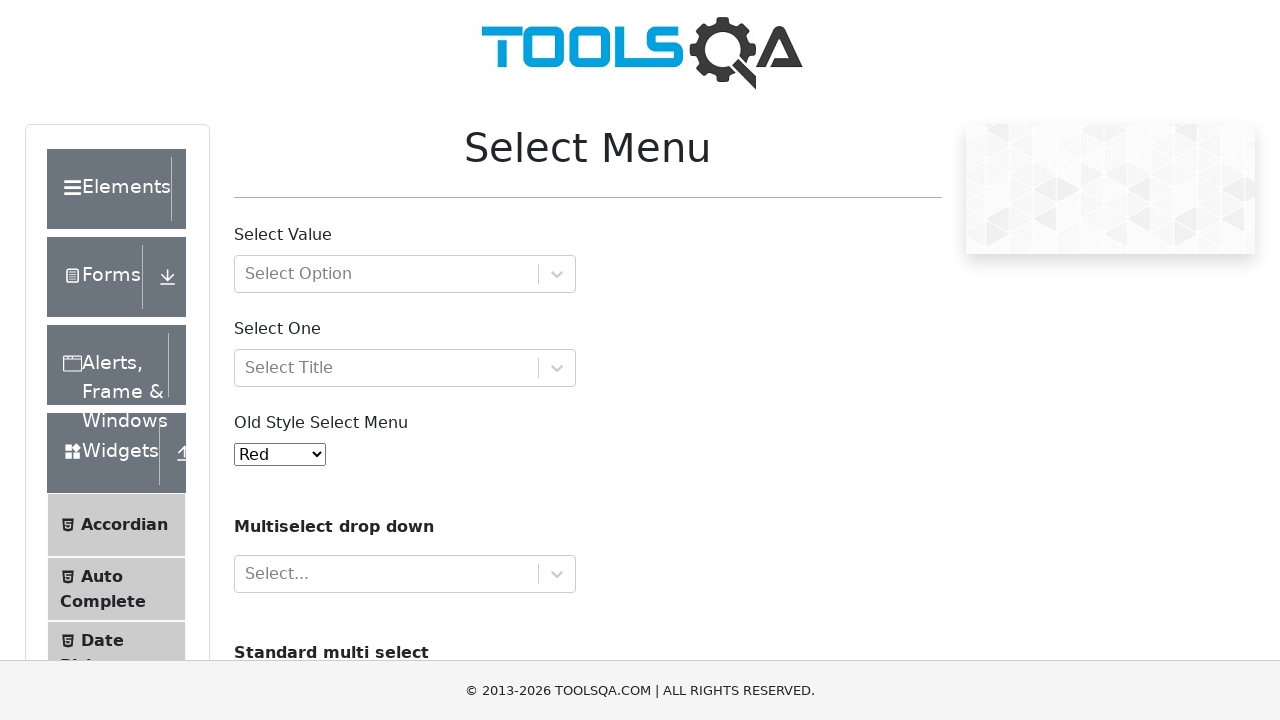

Waited for custom select component with option groups to load
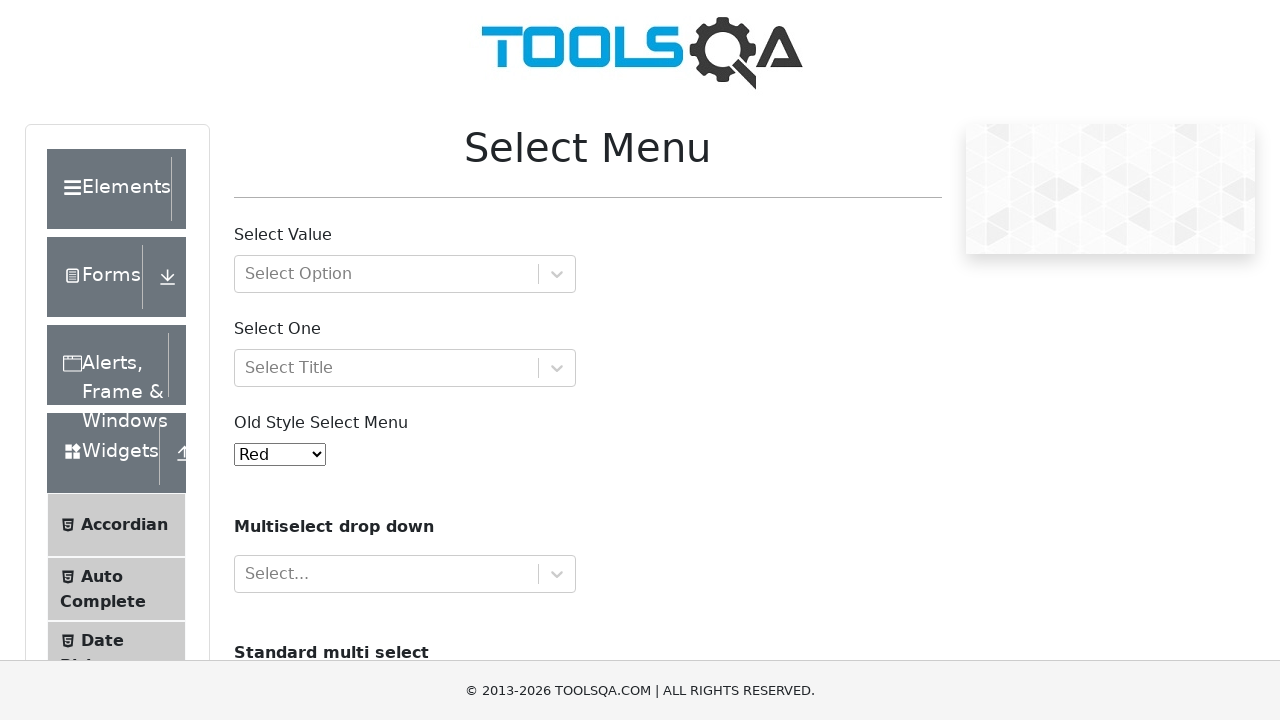

Clicked on the custom select component to open dropdown menu at (405, 274) on #withOptGroup
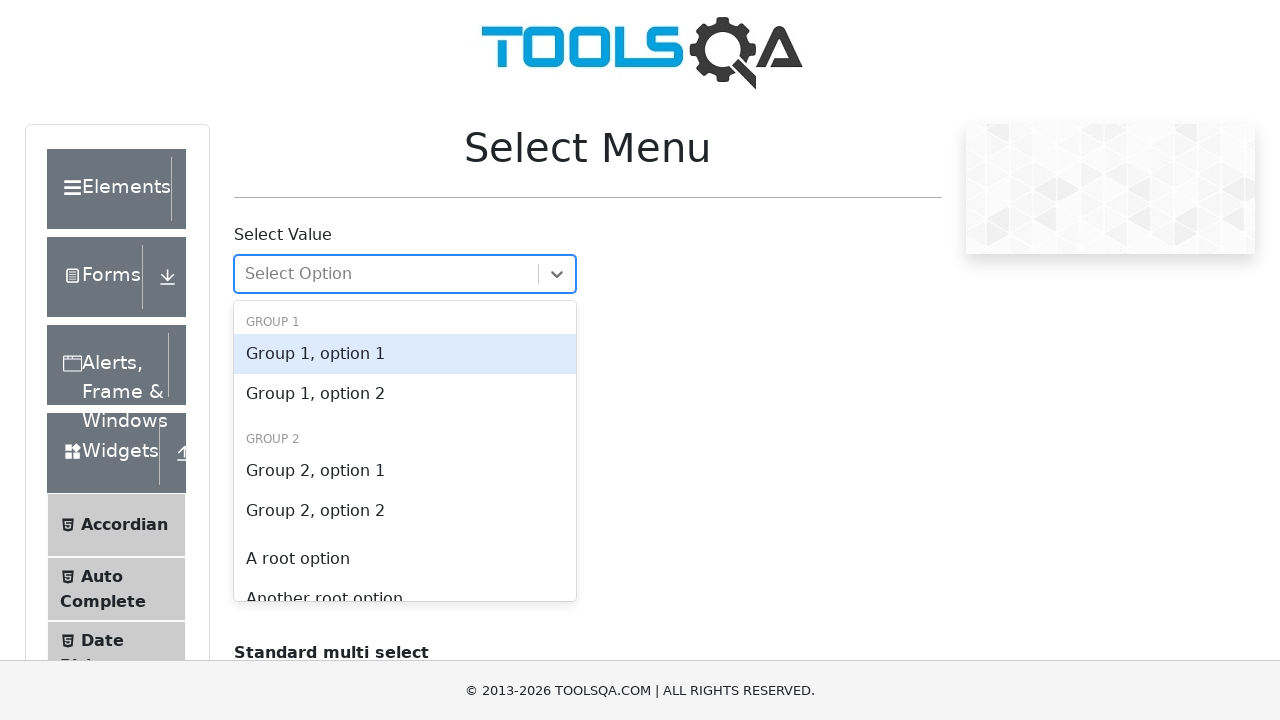

Selected 'A root option' from the dropdown menu at (405, 559) on text=A root option
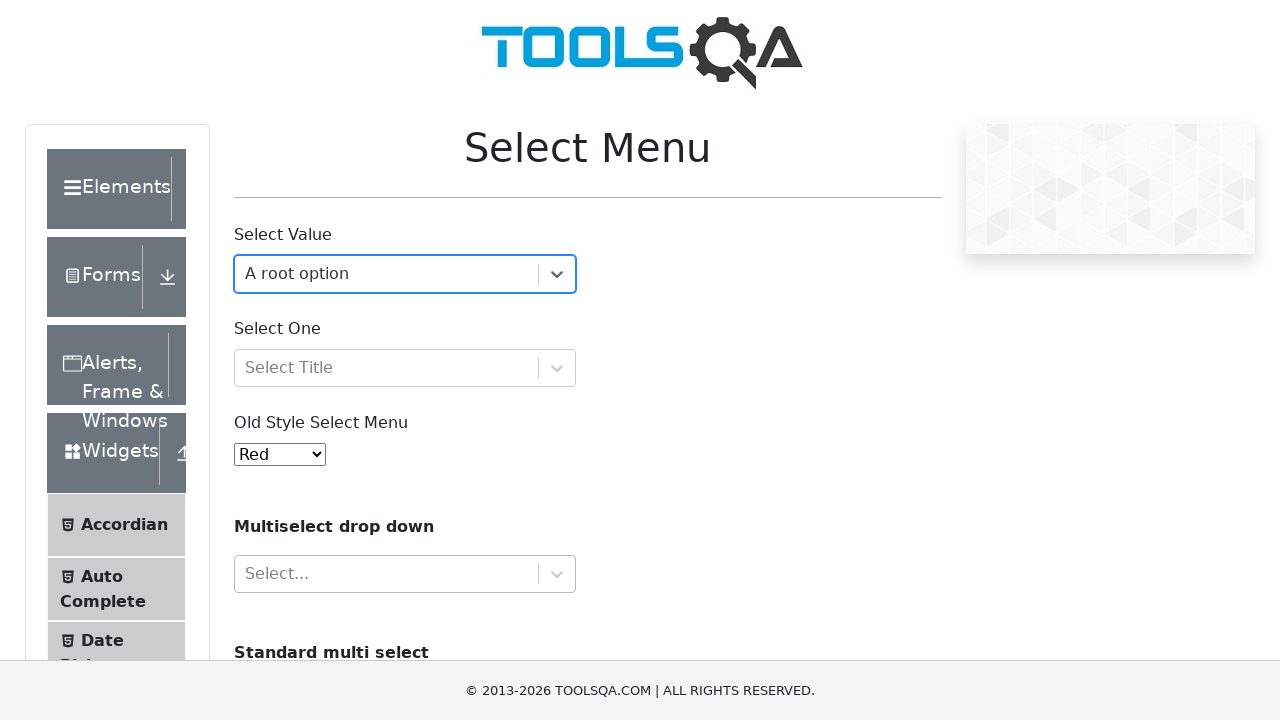

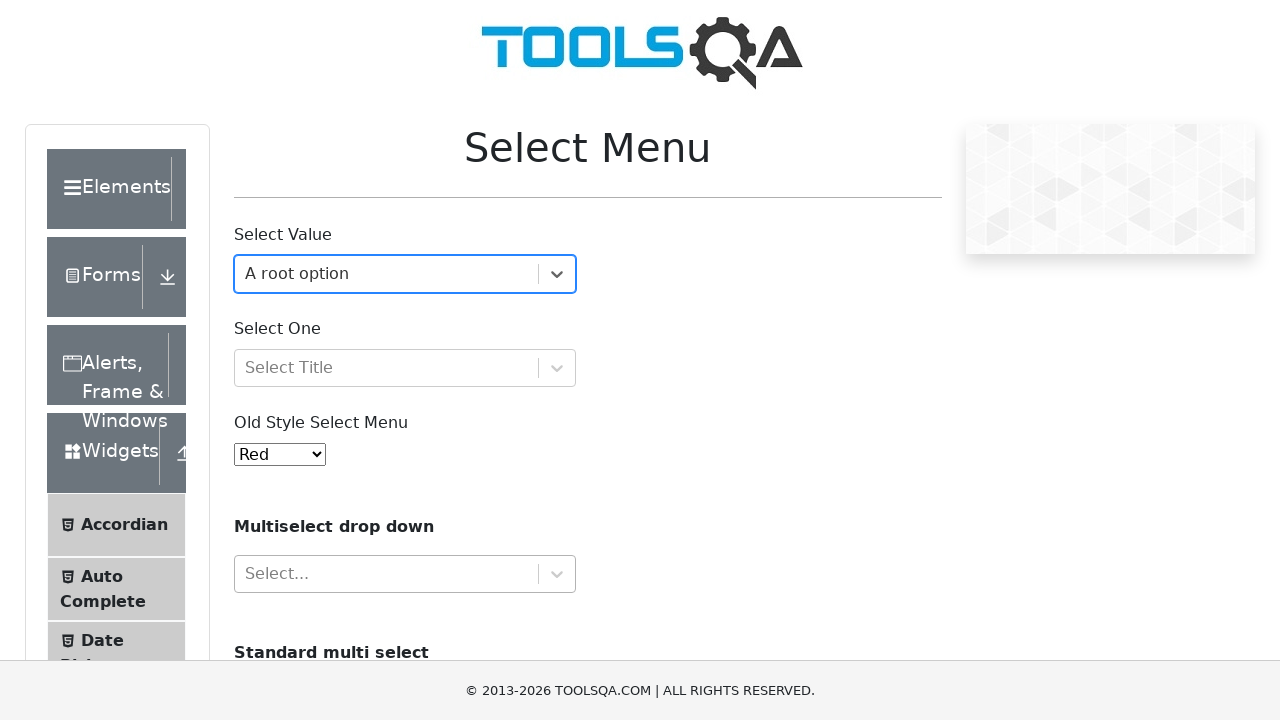